Tests handling a simple JavaScript alert by clicking a button and accepting the alert dialog

Starting URL: https://demoqa.com/alerts

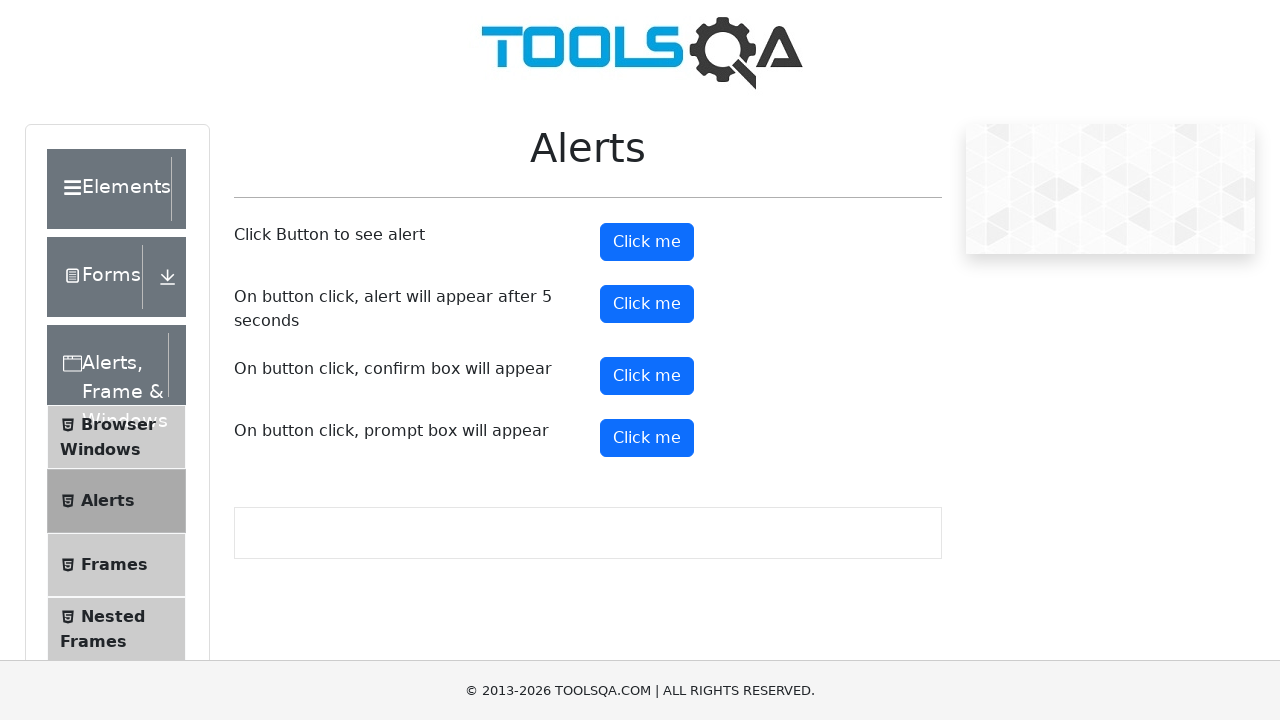

Set up dialog handler to accept alerts
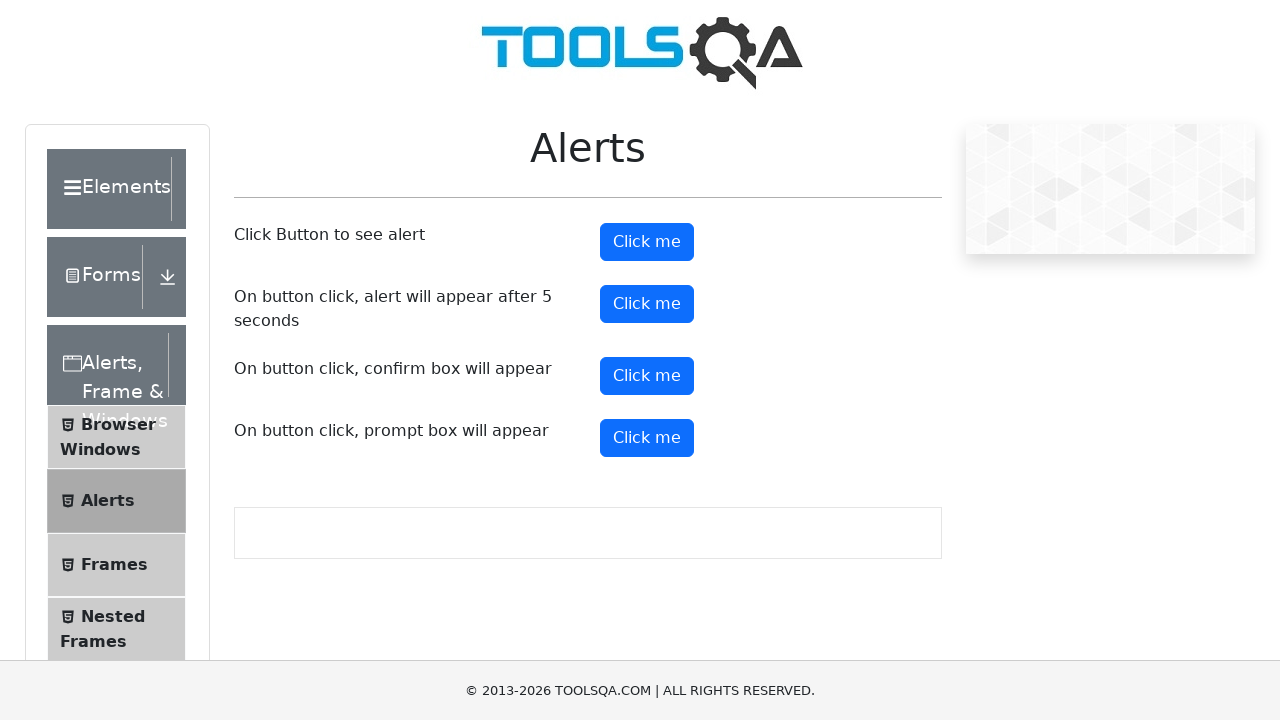

Clicked the alert button at (647, 242) on #alertButton
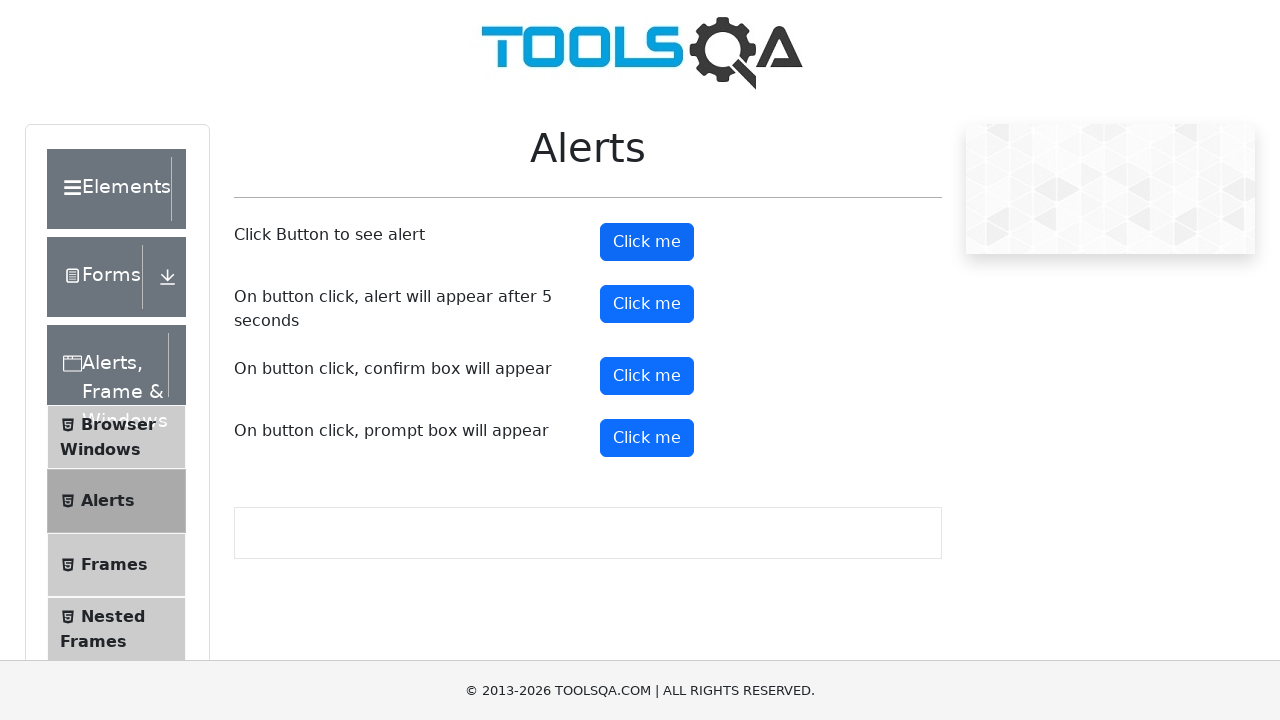

Waited 500ms for alert to be handled
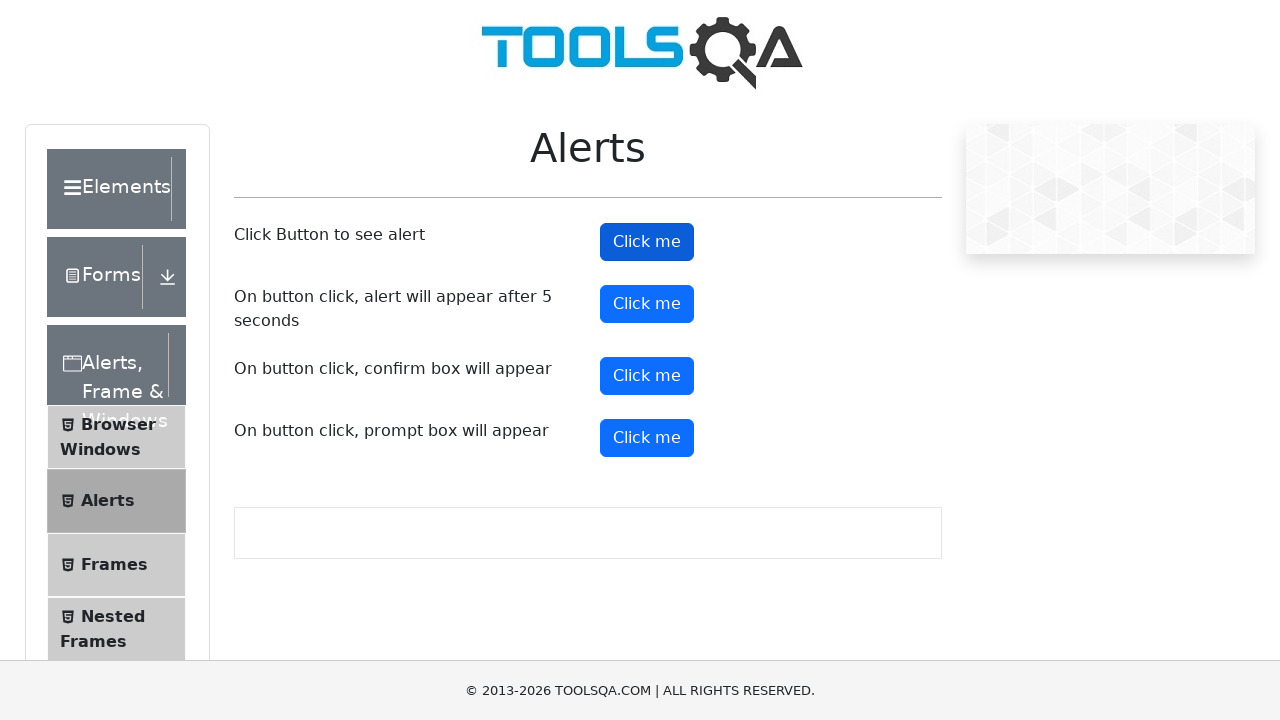

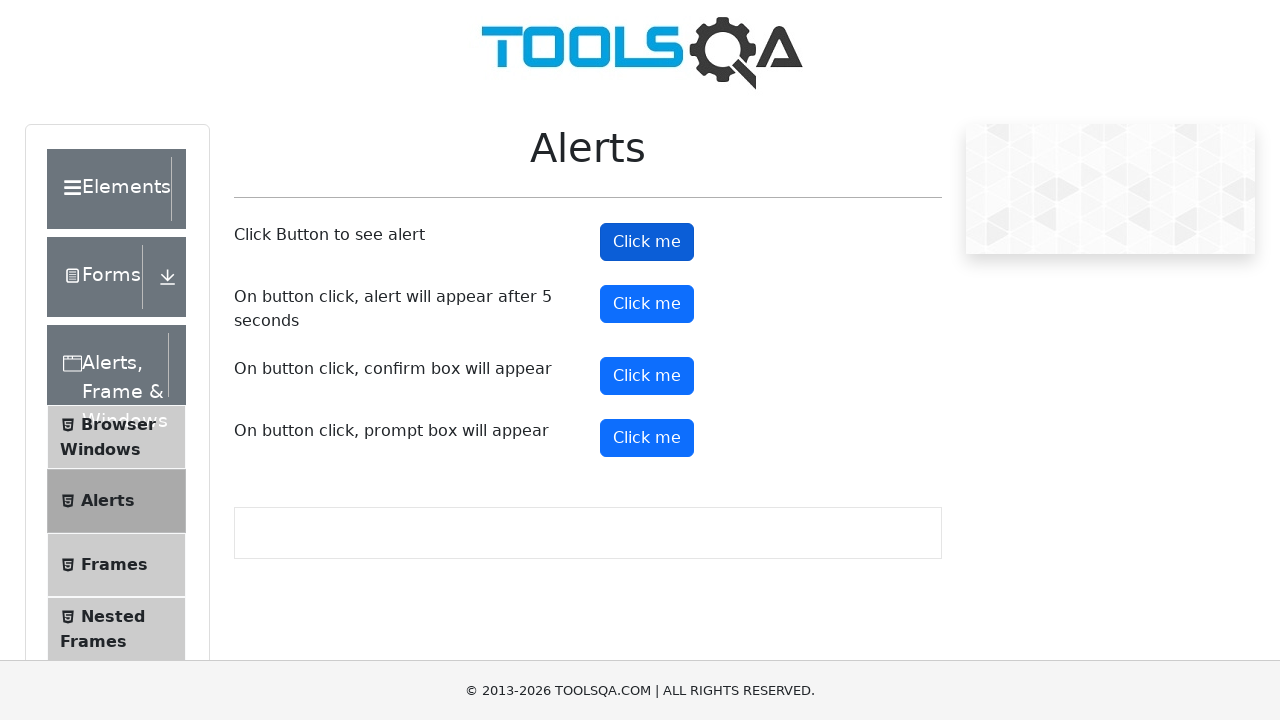